Tests a registration form by filling in first name, last name, and email fields, then submitting the form and verifying the success message appears.

Starting URL: http://suninjuly.github.io/registration1.html

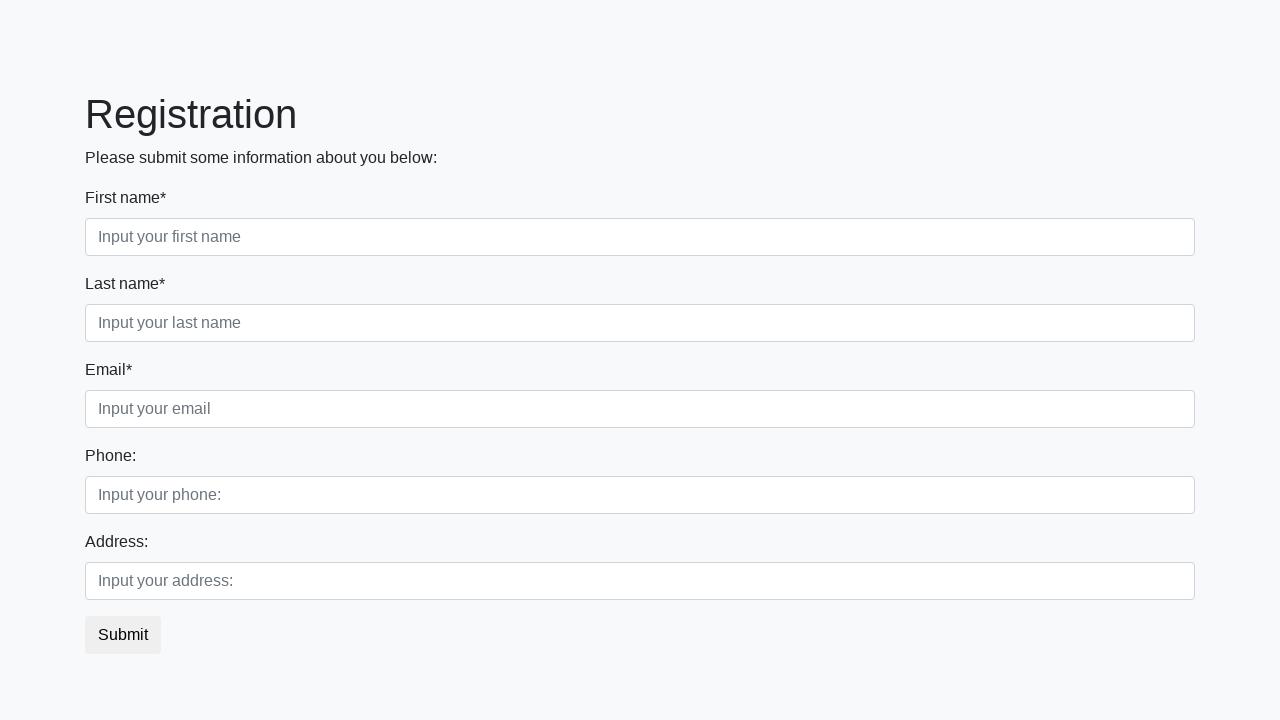

Filled first name field with 'Alexander' on input[placeholder="Input your first name"]
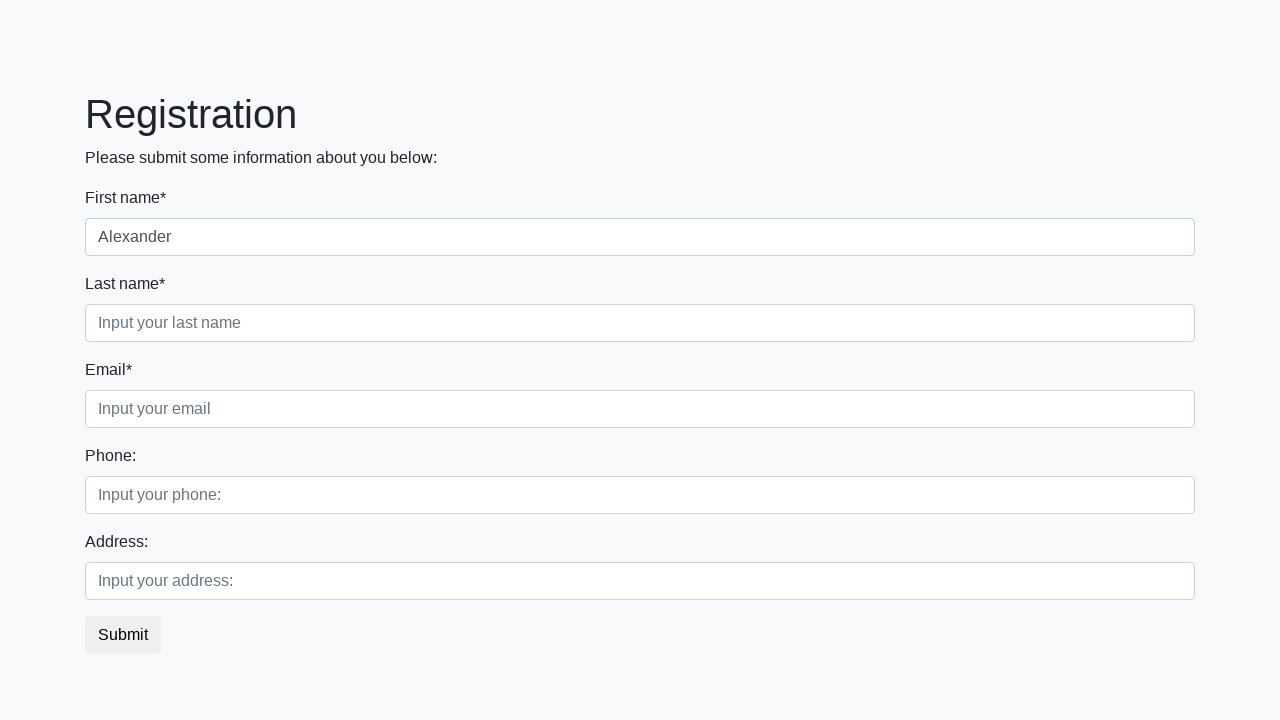

Filled last name field with 'Petrov' on input[placeholder="Input your last name"]
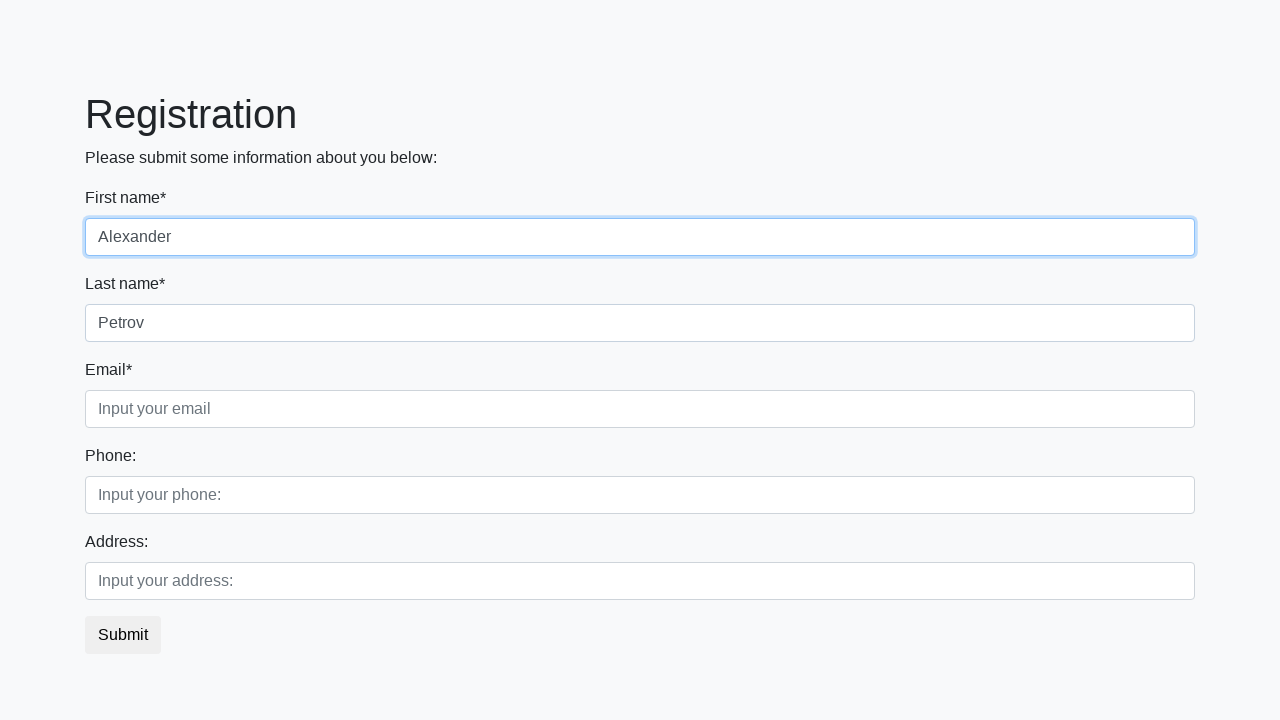

Filled email field with 'alexander.petrov@example.com' on input[placeholder="Input your email"]
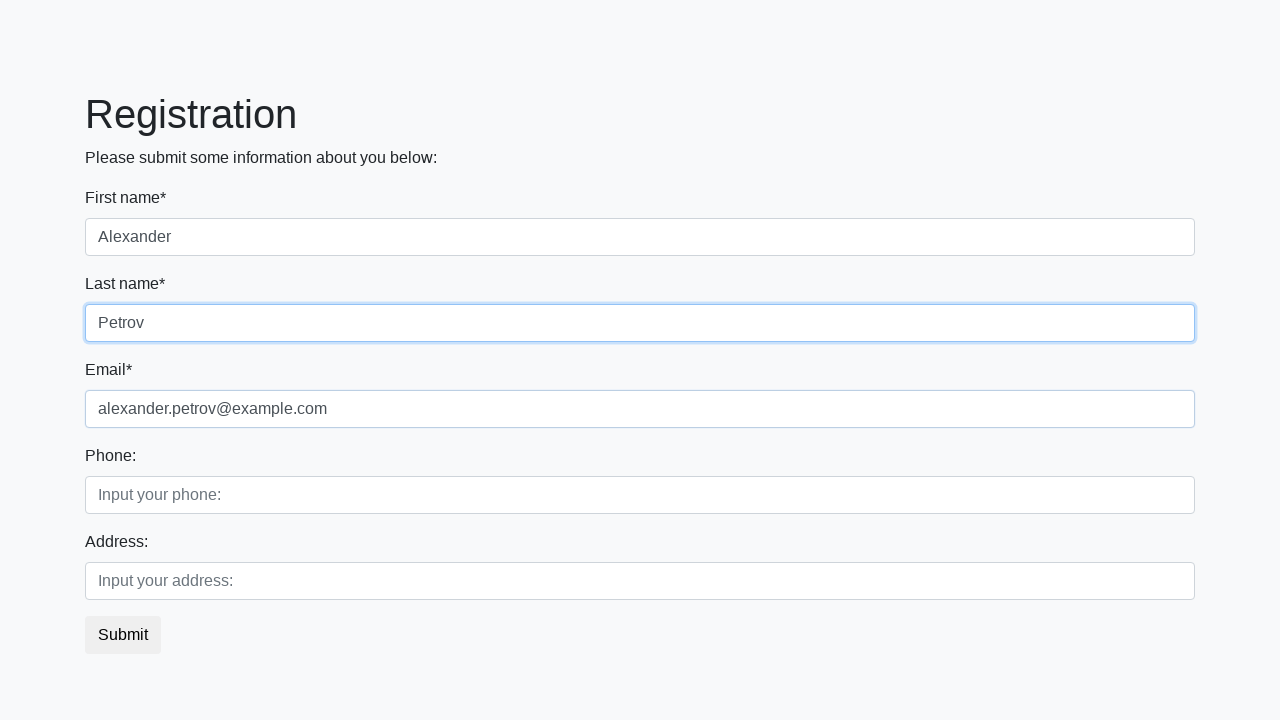

Clicked submit button to register at (123, 635) on button.btn
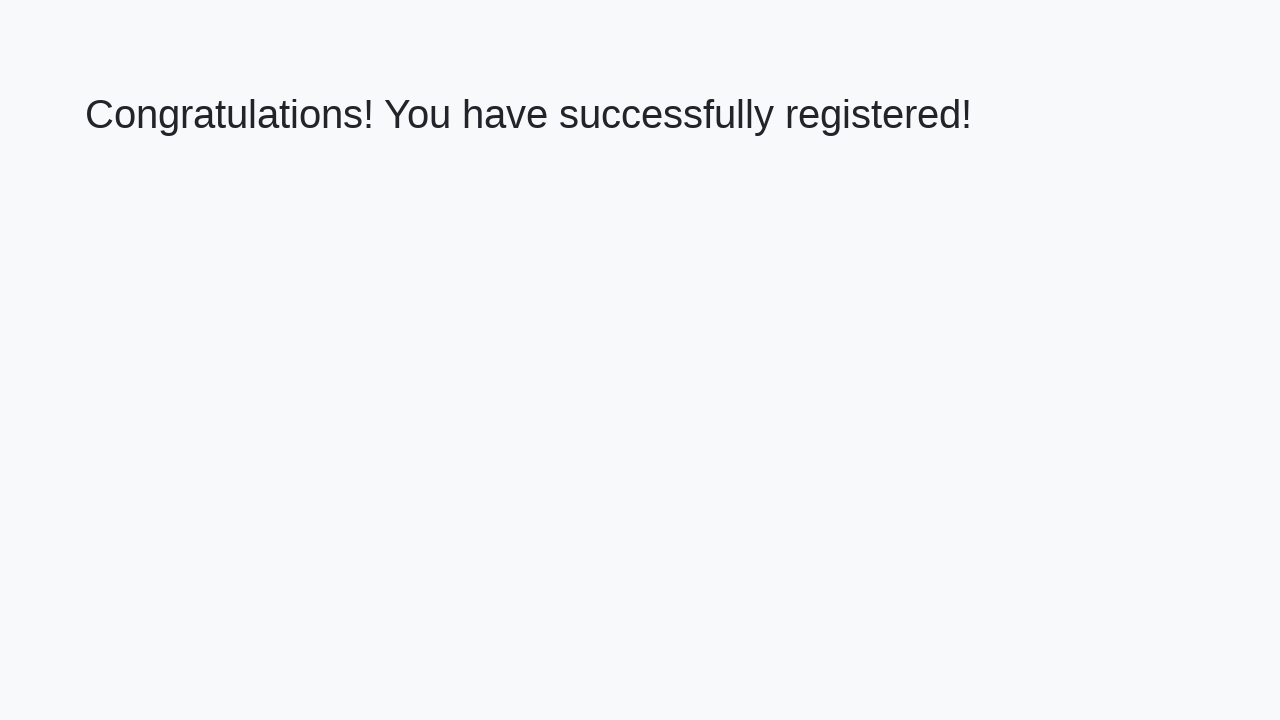

Success message header loaded
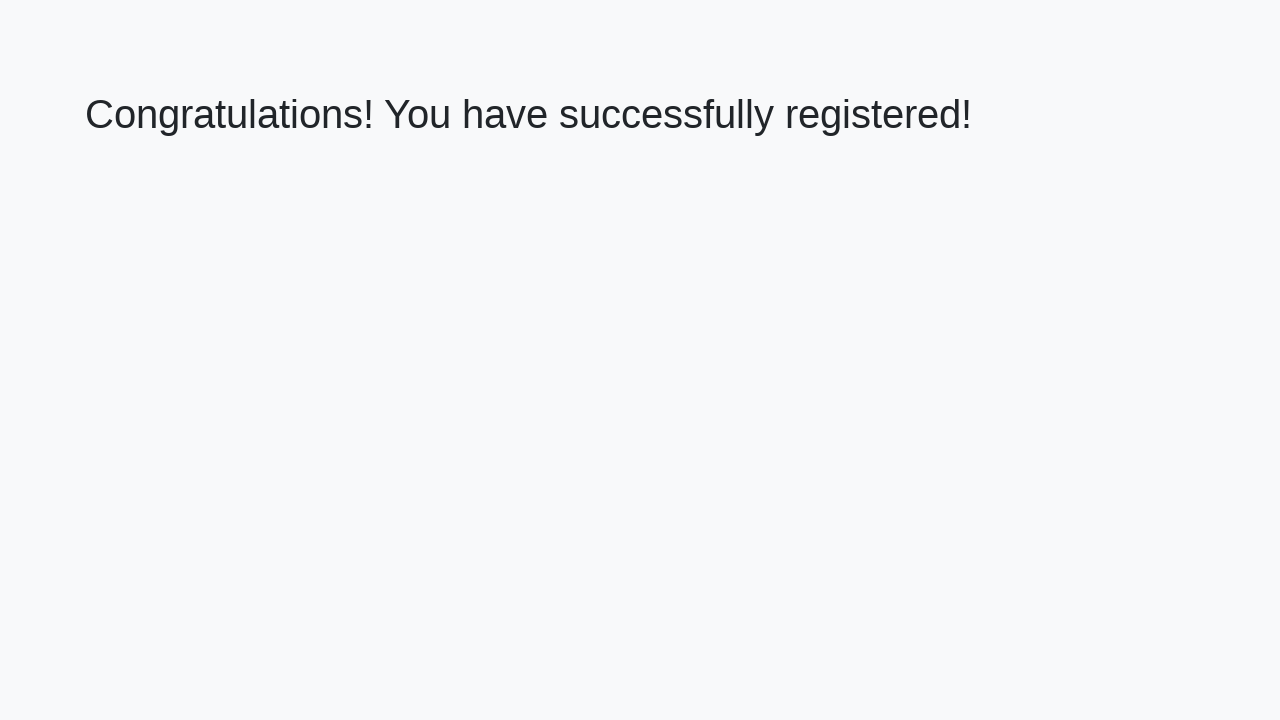

Retrieved success message text
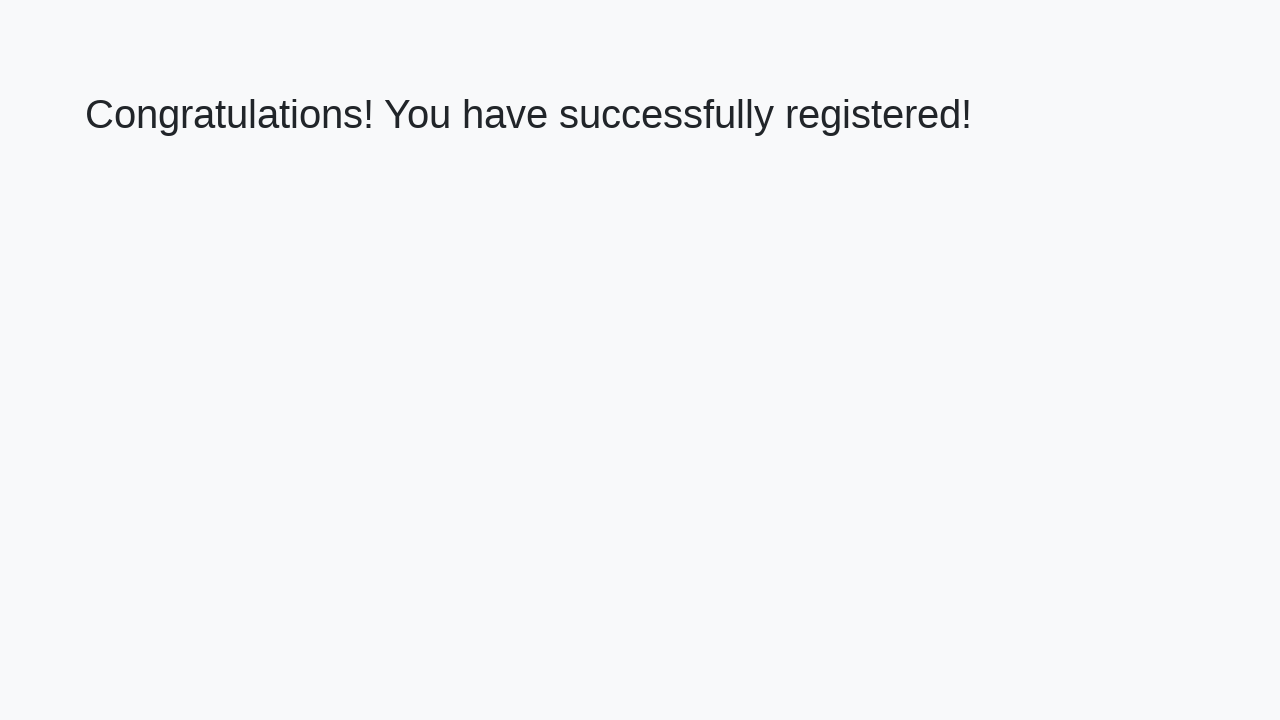

Verified success message: 'Congratulations! You have successfully registered!'
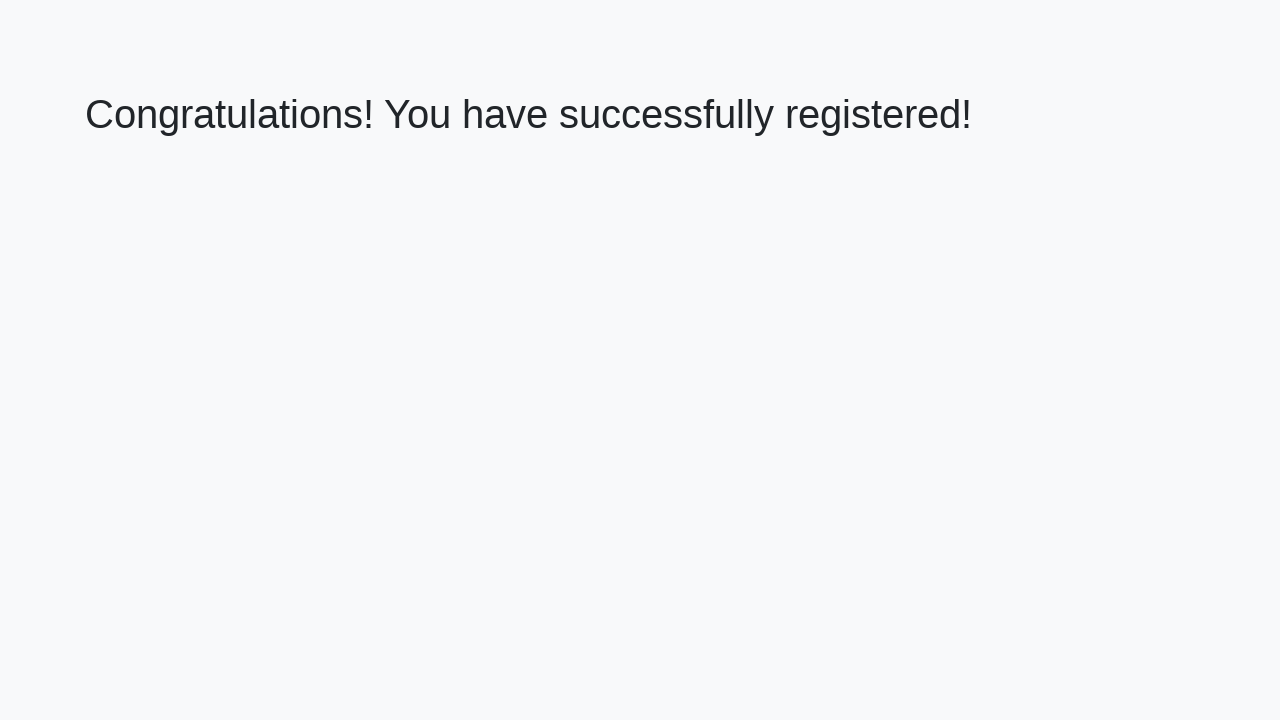

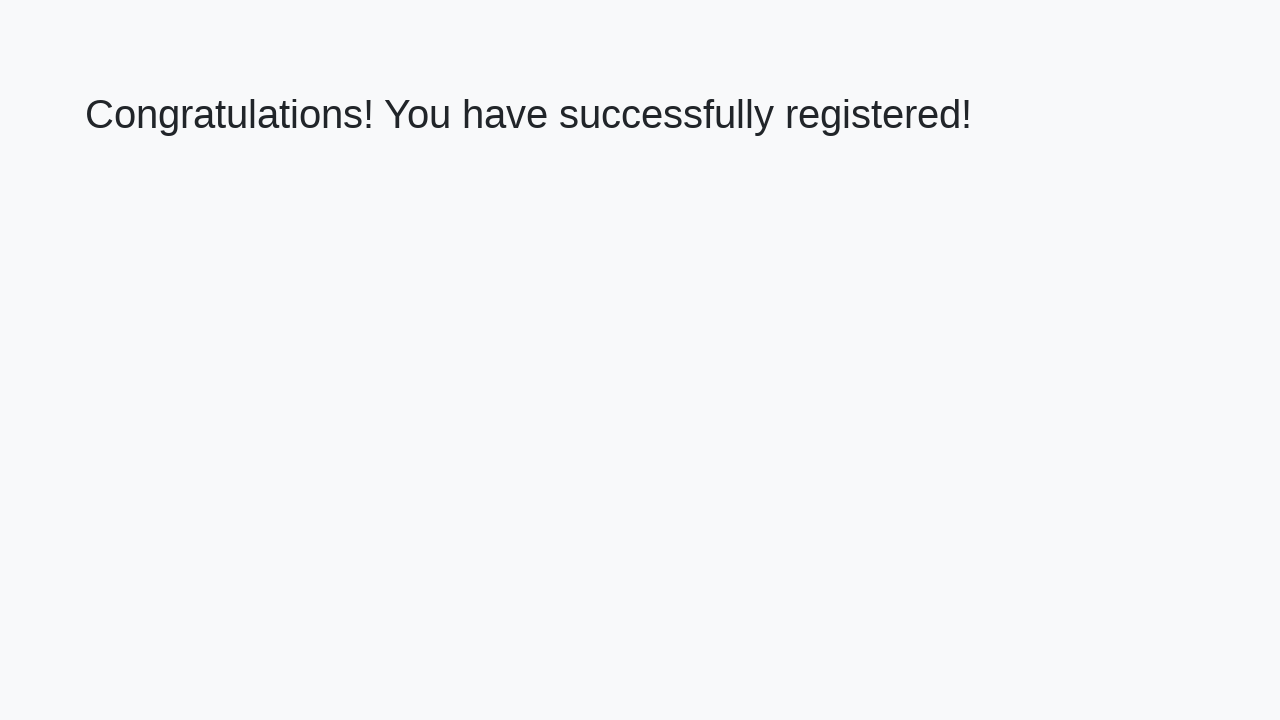